Tests a scrollable table by scrolling down the page and within the table element, then verifies that the sum of values in the 4th column matches the displayed total amount.

Starting URL: https://rahulshettyacademy.com/AutomationPractice/

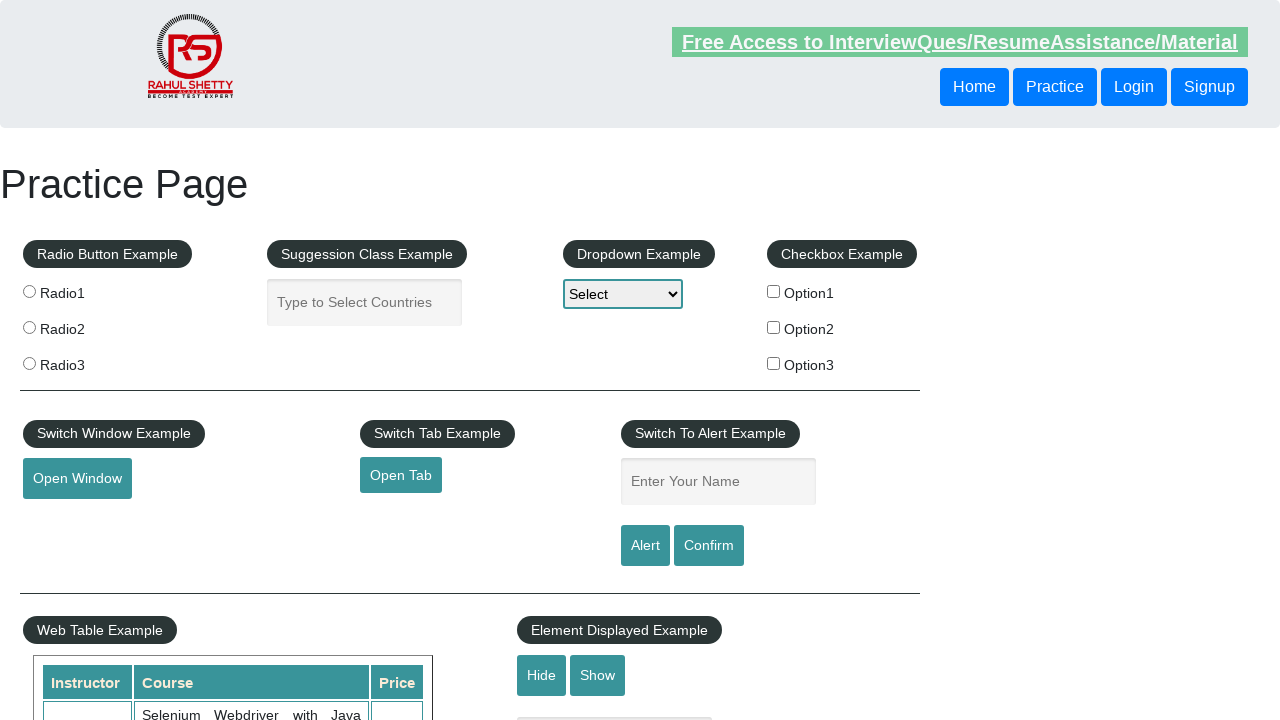

Scrolled down the page by 800 pixels
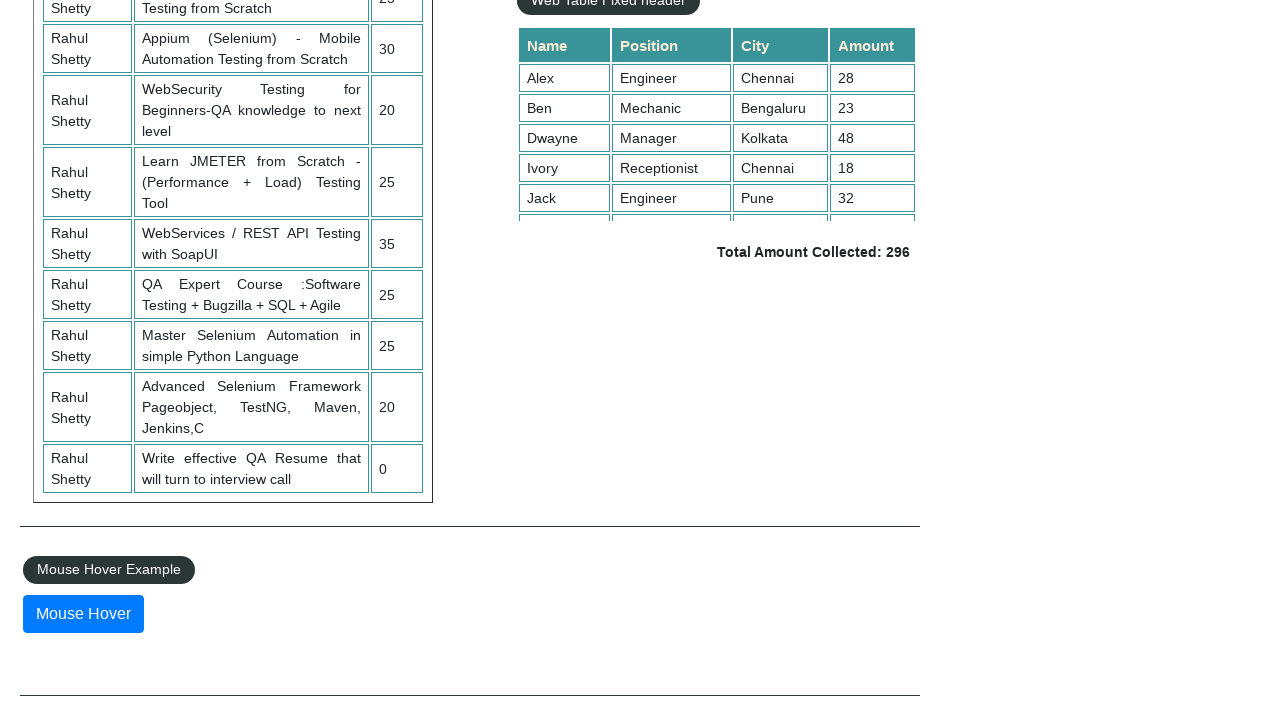

Table element '.tableFixHead' is now visible
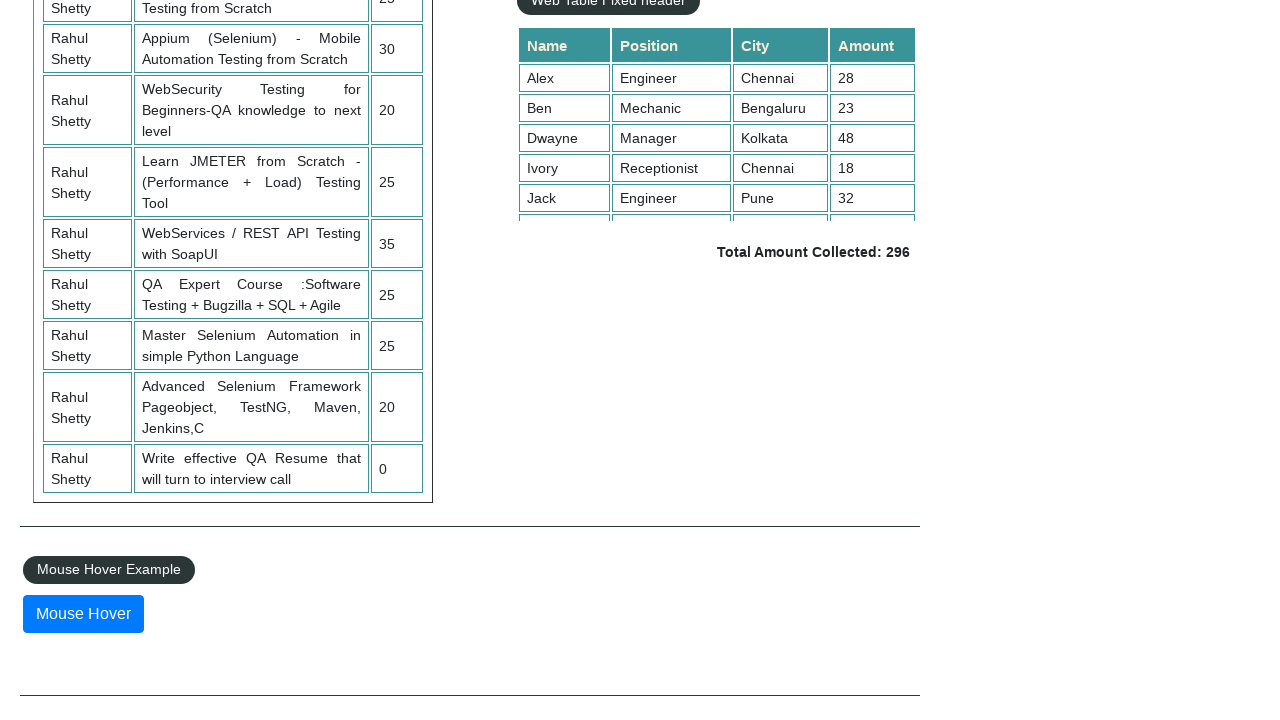

Scrolled within the table element to position 5000
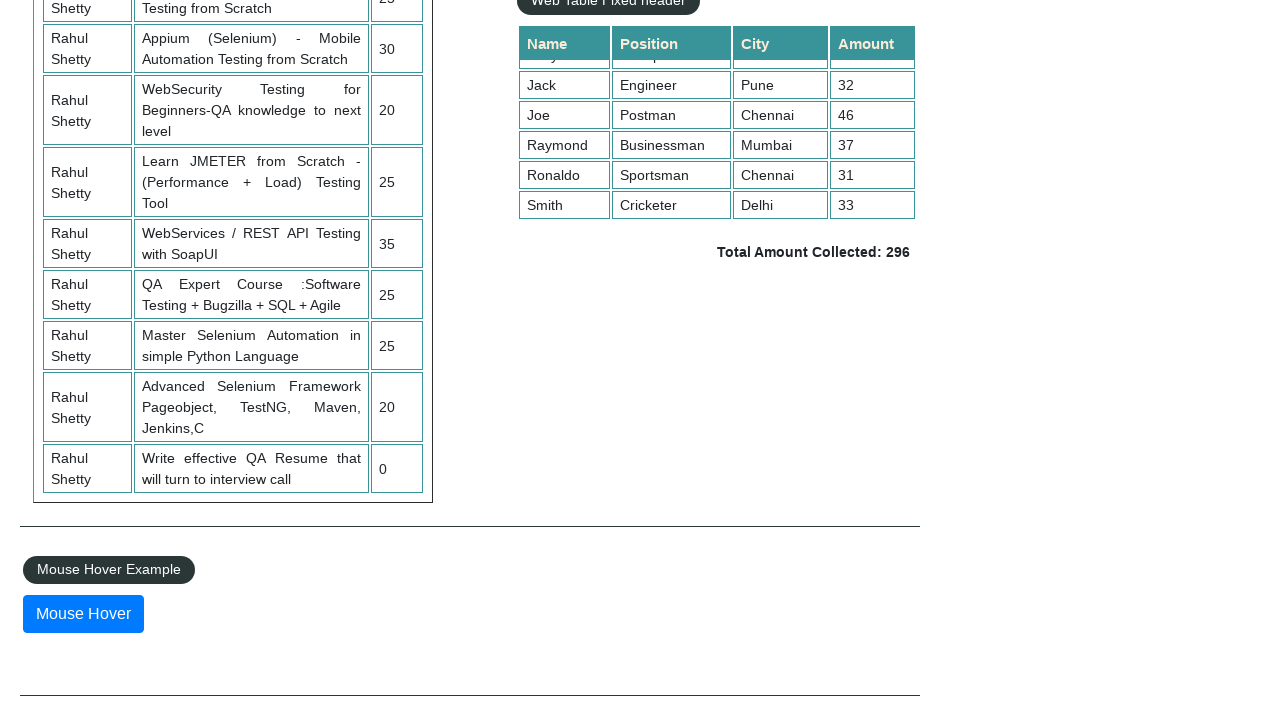

Waited 1000ms for table content to settle
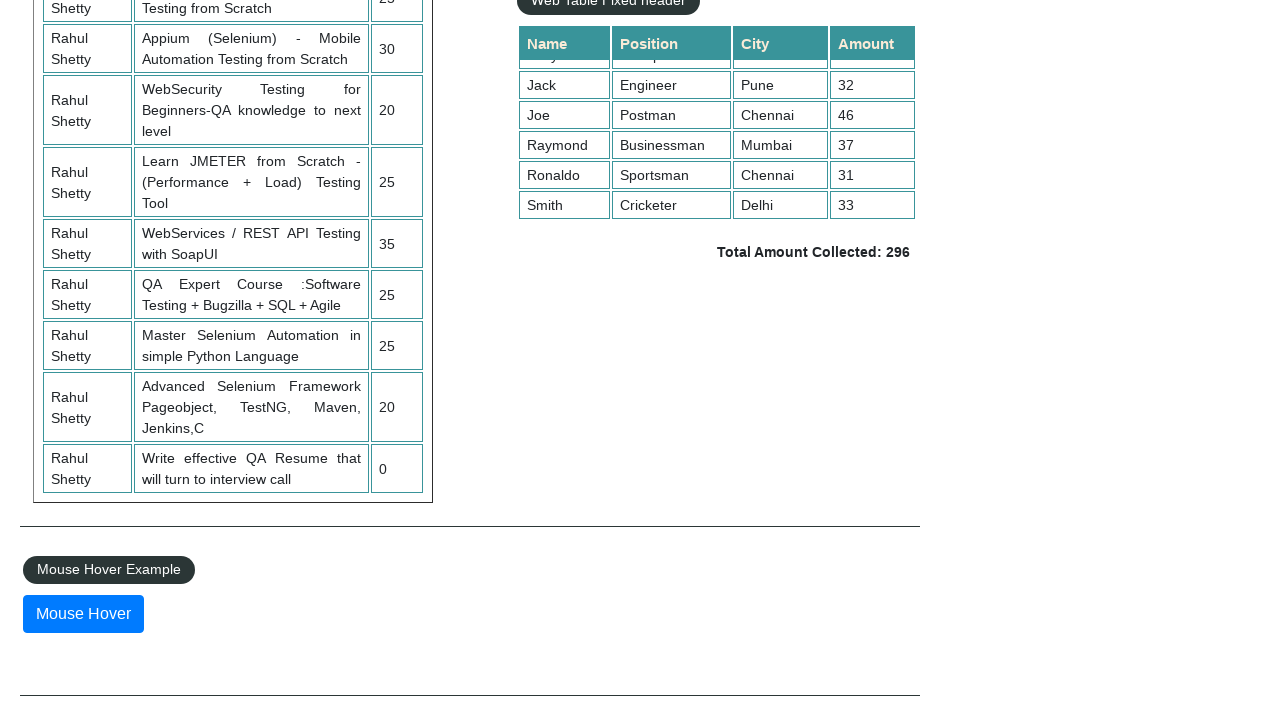

Retrieved all cells from 4th column of table: 9 cells found
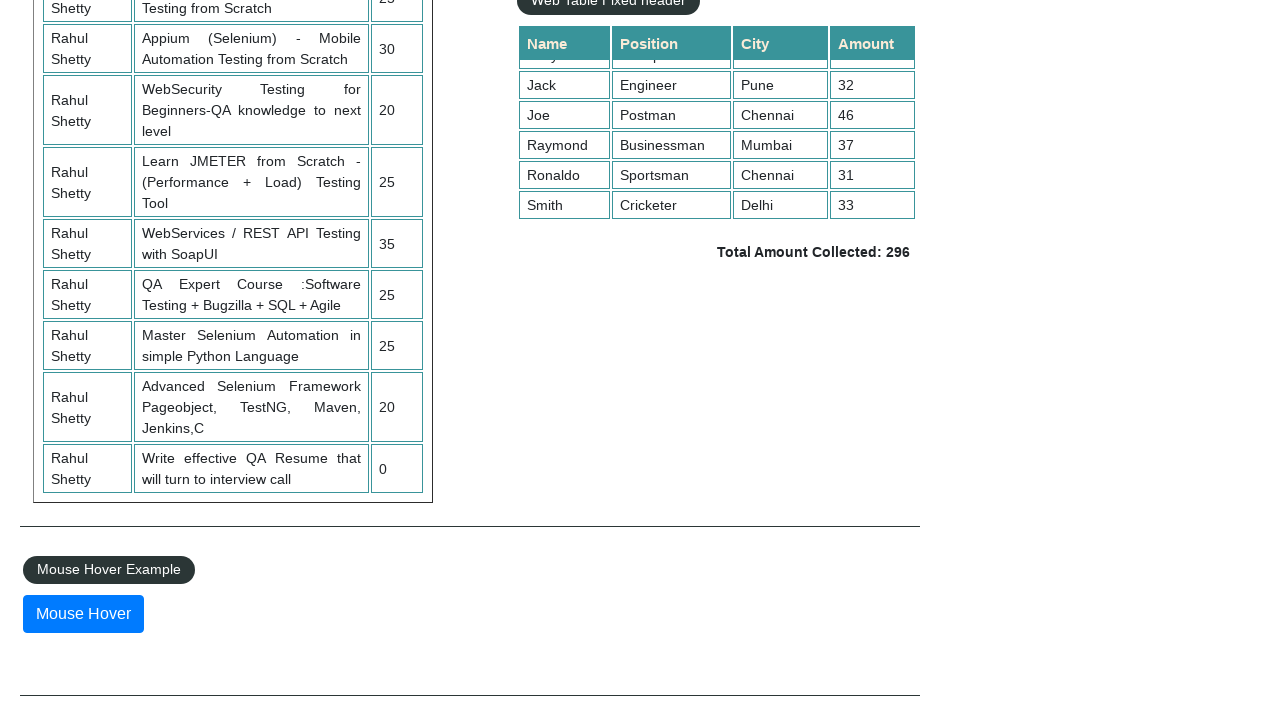

Calculated sum of 4th column values: 296
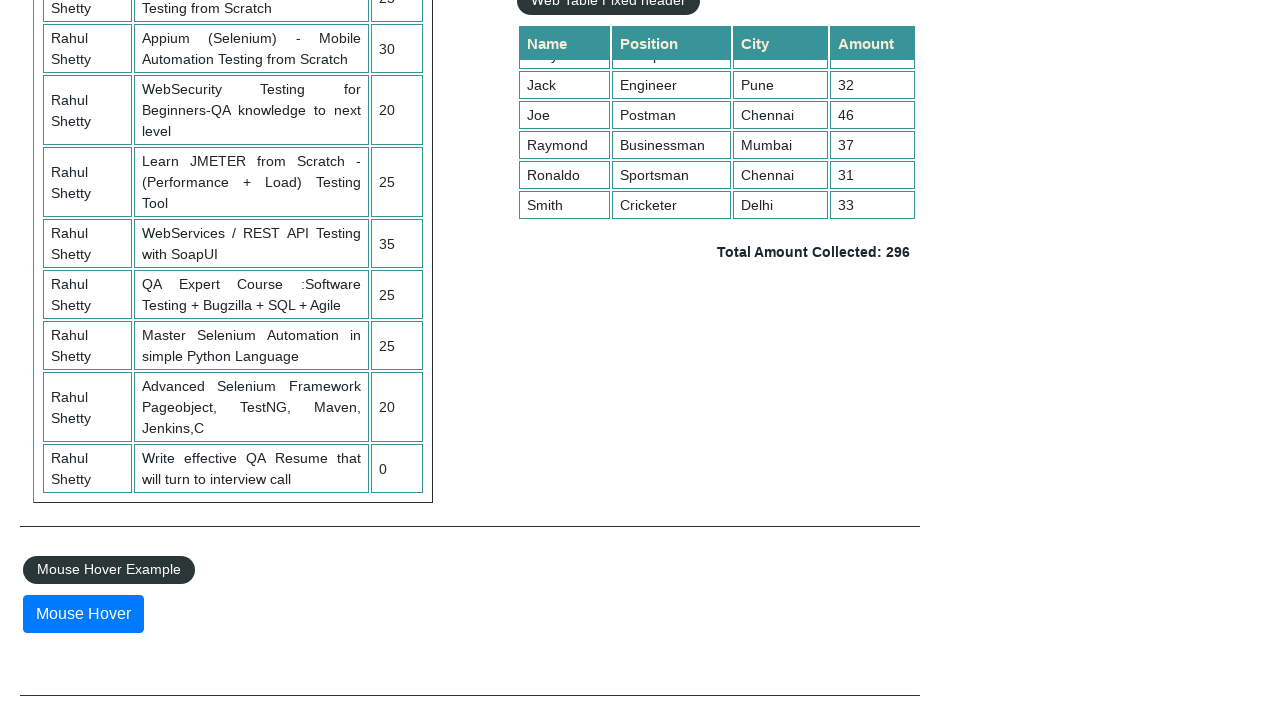

Retrieved displayed total amount: 296
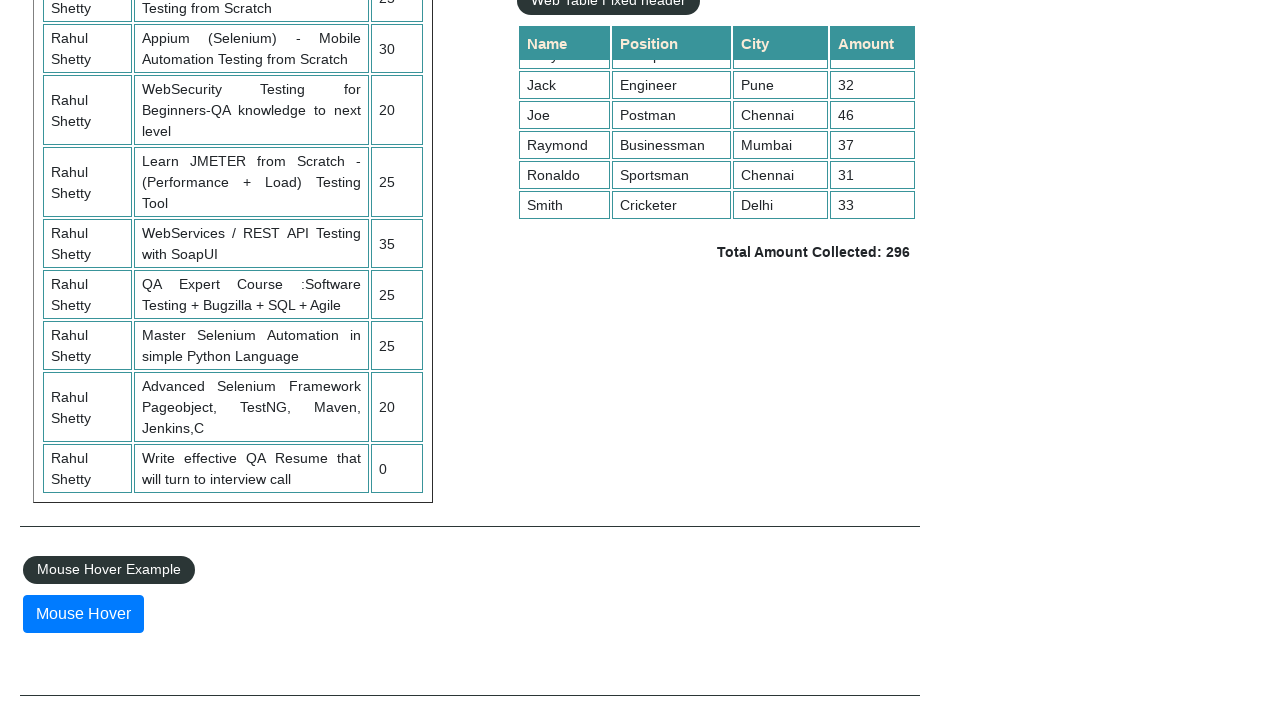

Verified calculated sum (296) matches displayed total (296)
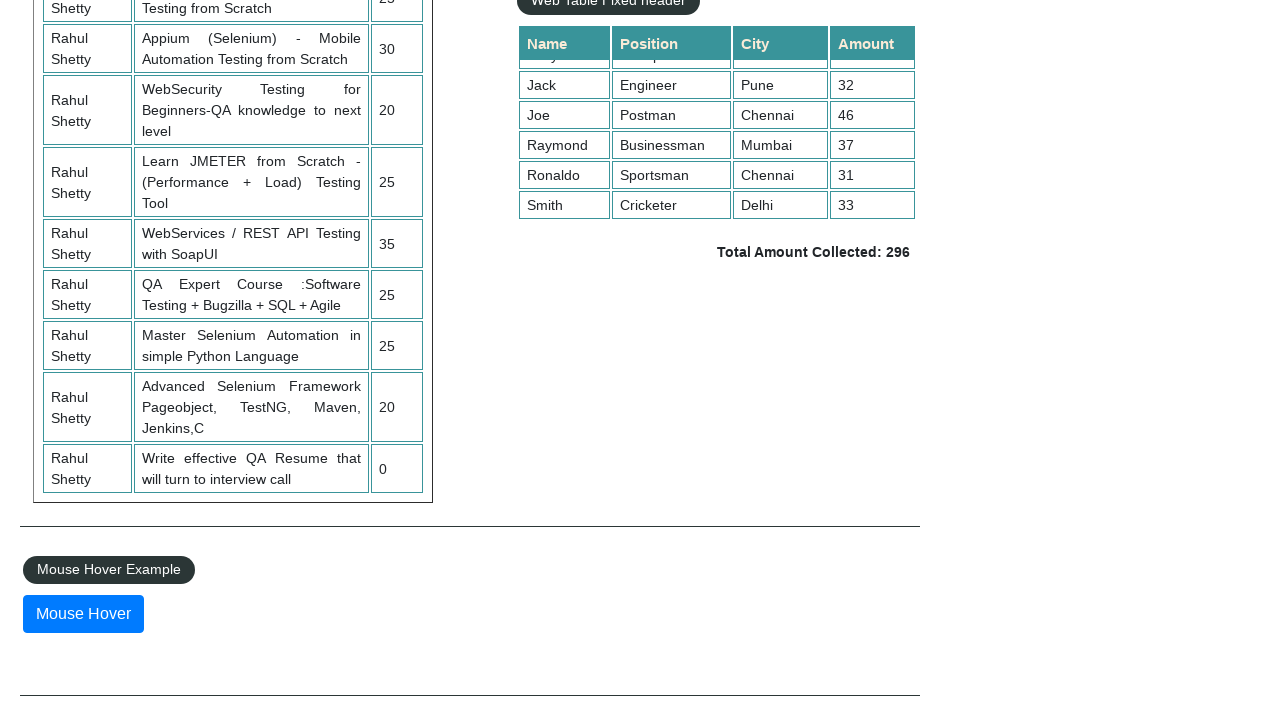

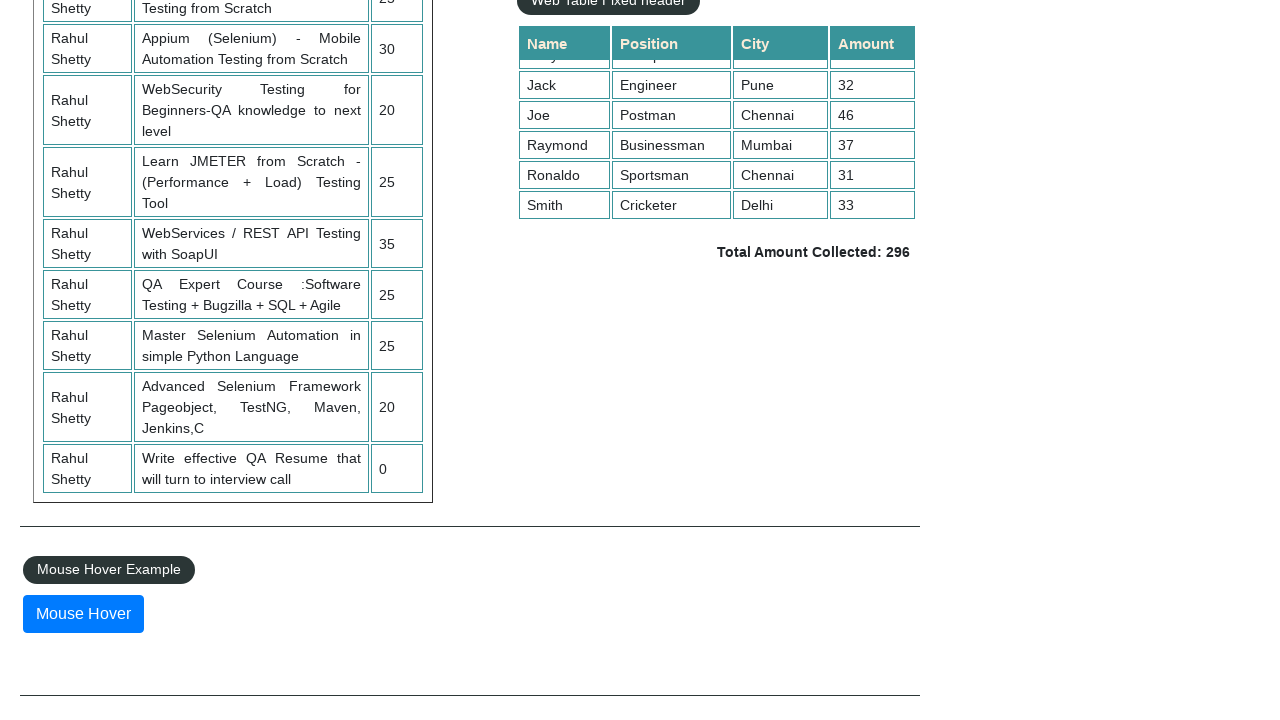